Tests waiting for a button to become enabled and clicking it

Starting URL: https://demoqa.com/dynamic-properties

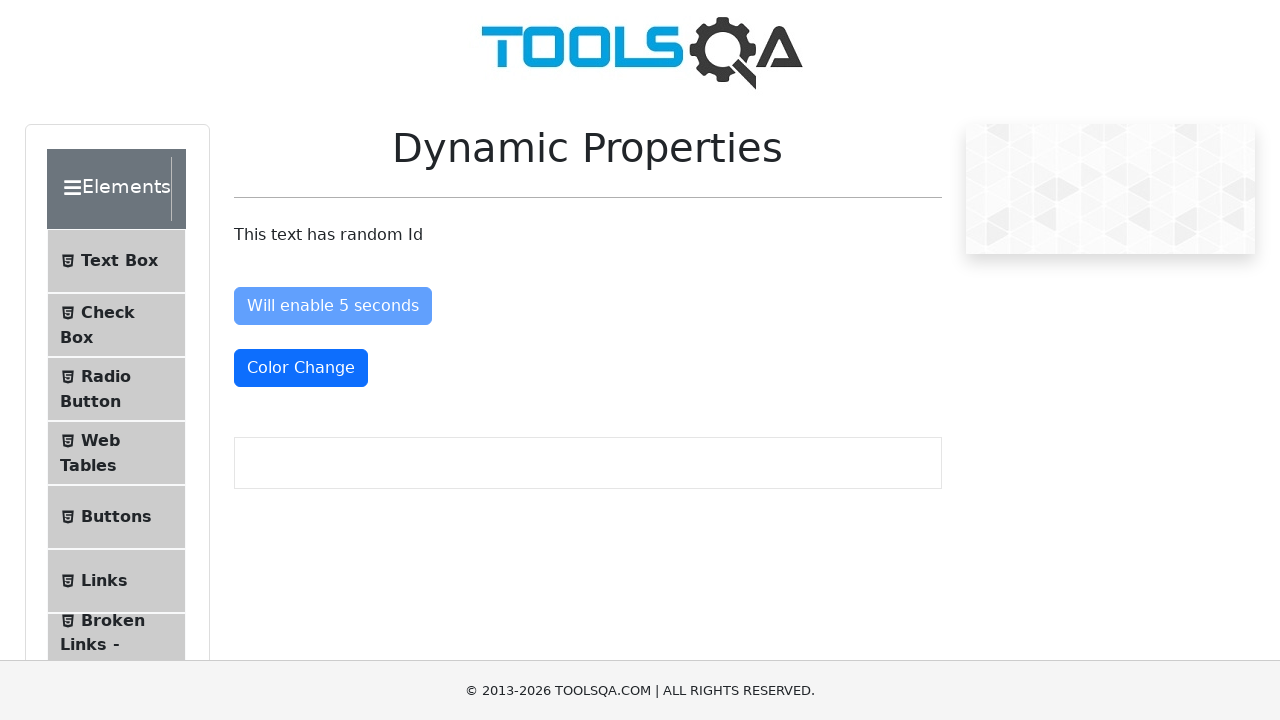

Navigated to https://demoqa.com/dynamic-properties
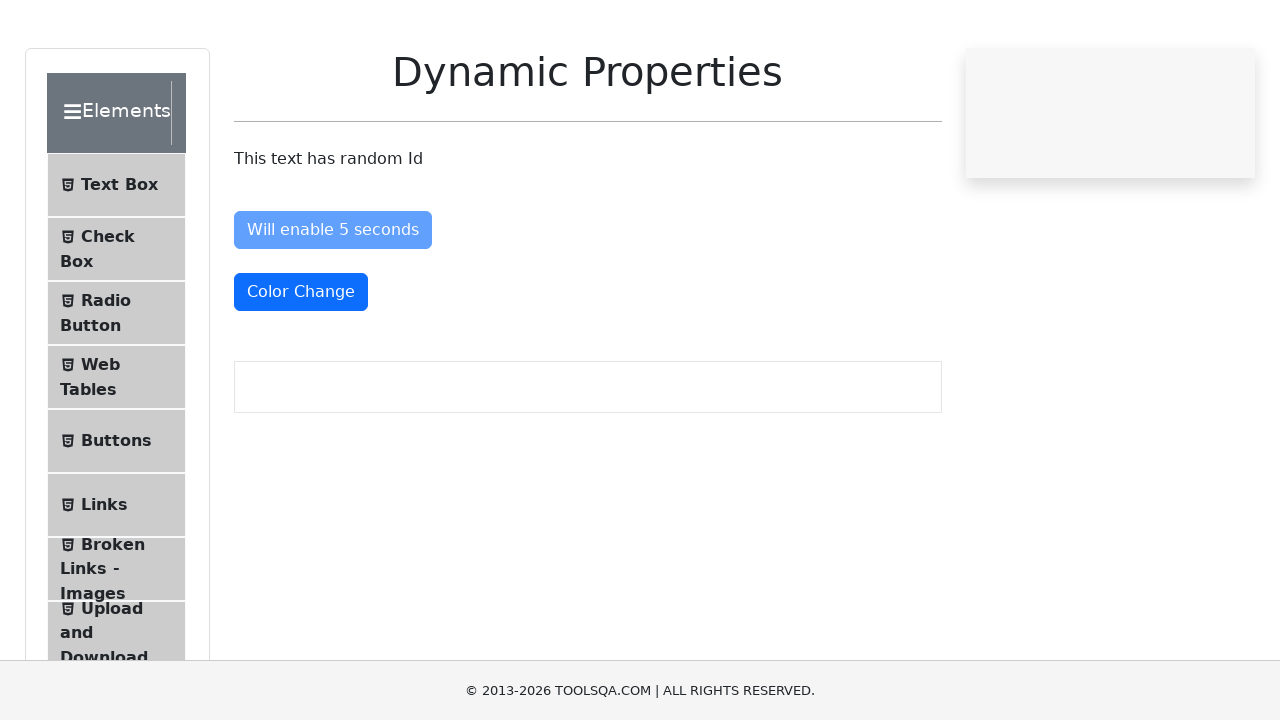

Button #enableAfter became visible after waiting up to 30 seconds
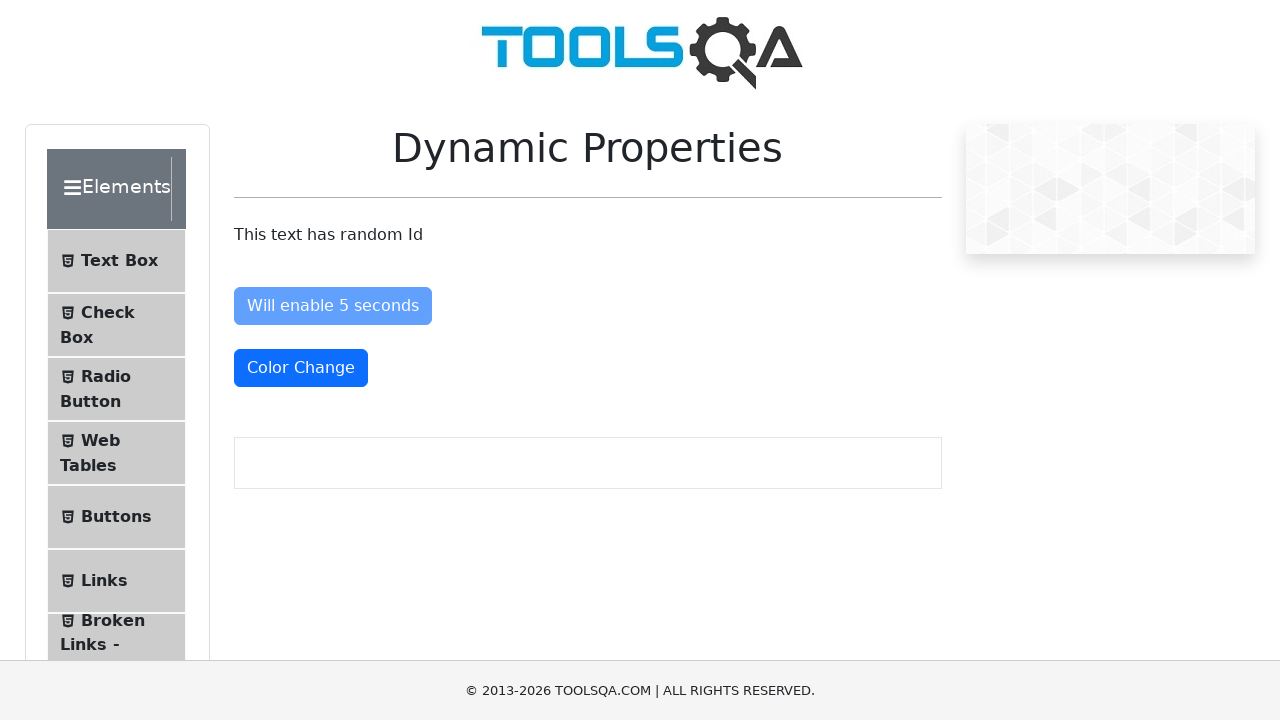

Clicked the #enableAfter button at (333, 306) on #enableAfter
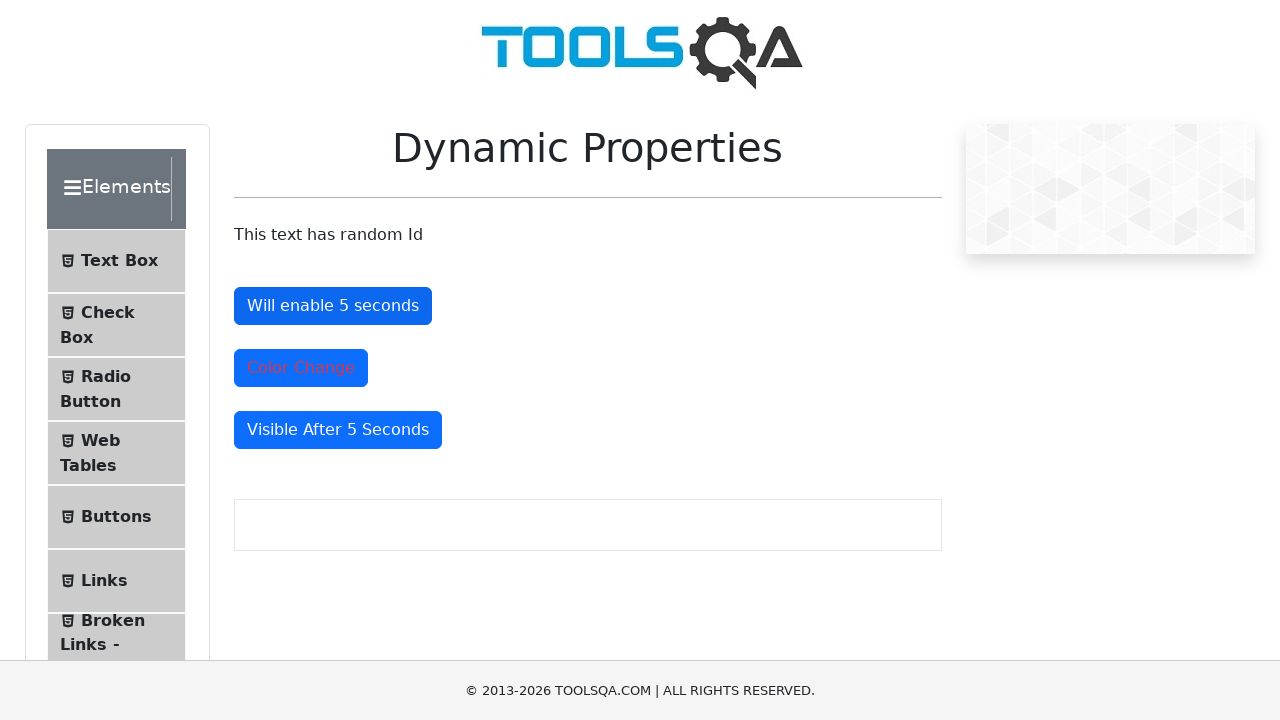

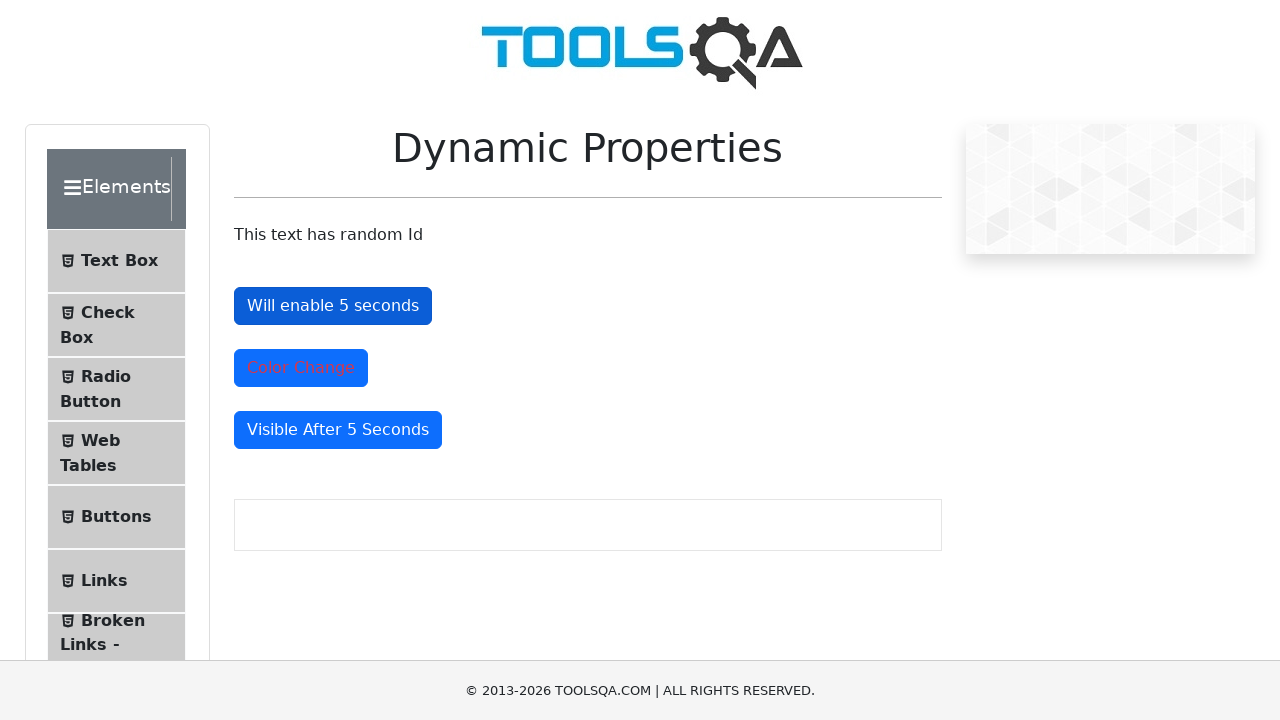